Tests multiple window handling by opening a new window, switching between parent and child windows, and verifying content in each window

Starting URL: https://the-internet.herokuapp.com

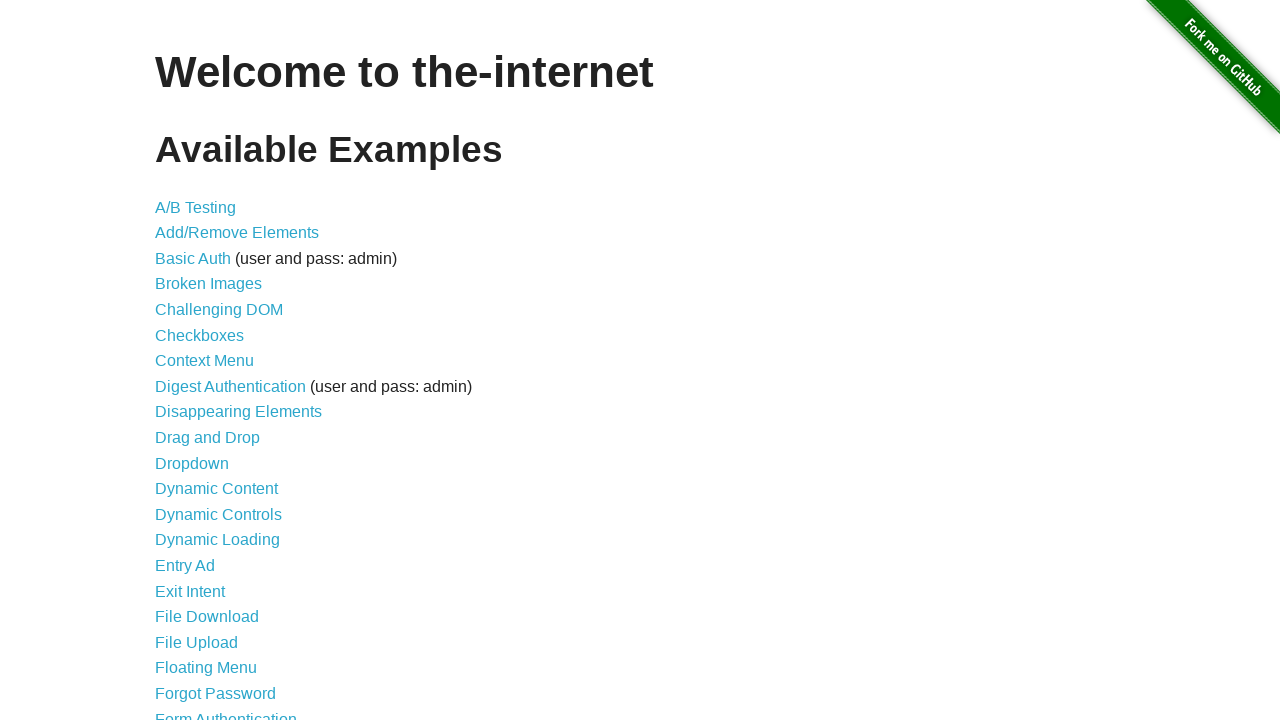

Scrolled down 350 pixels to make Multiple Windows link visible
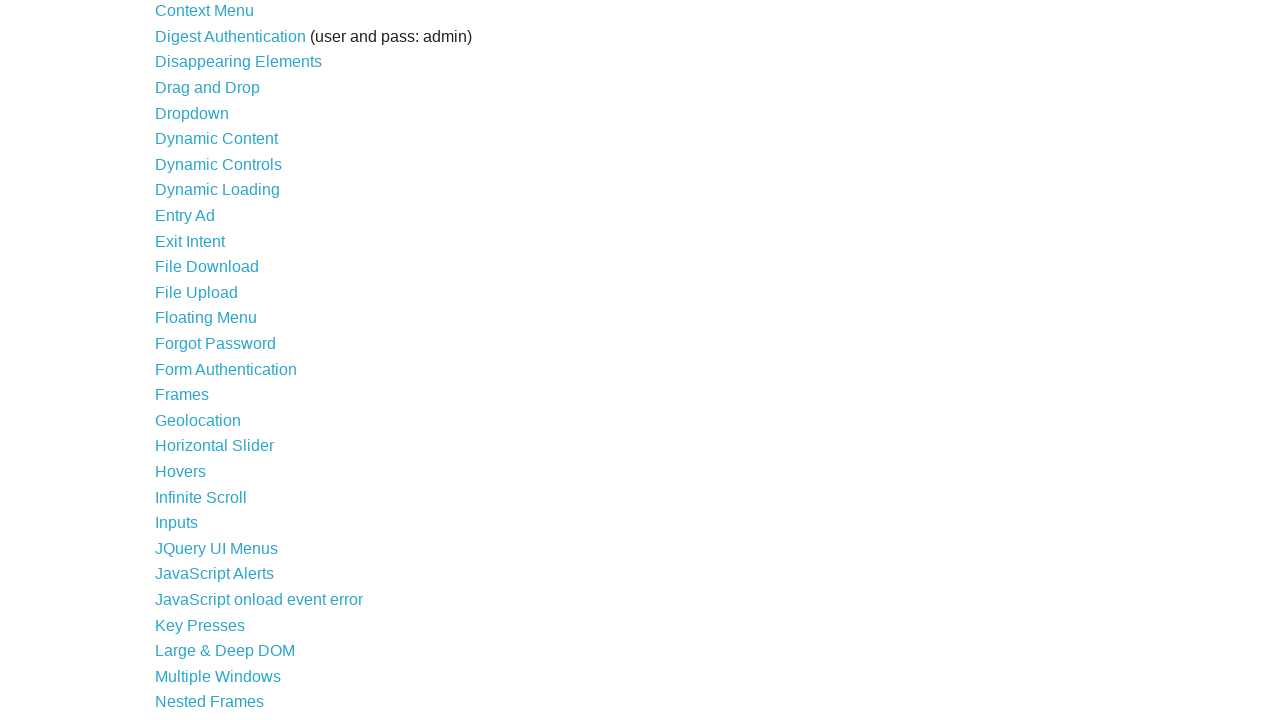

Clicked on 'Multiple Windows' link at (218, 676) on xpath=//a[contains(text(),'Multiple Windows')]
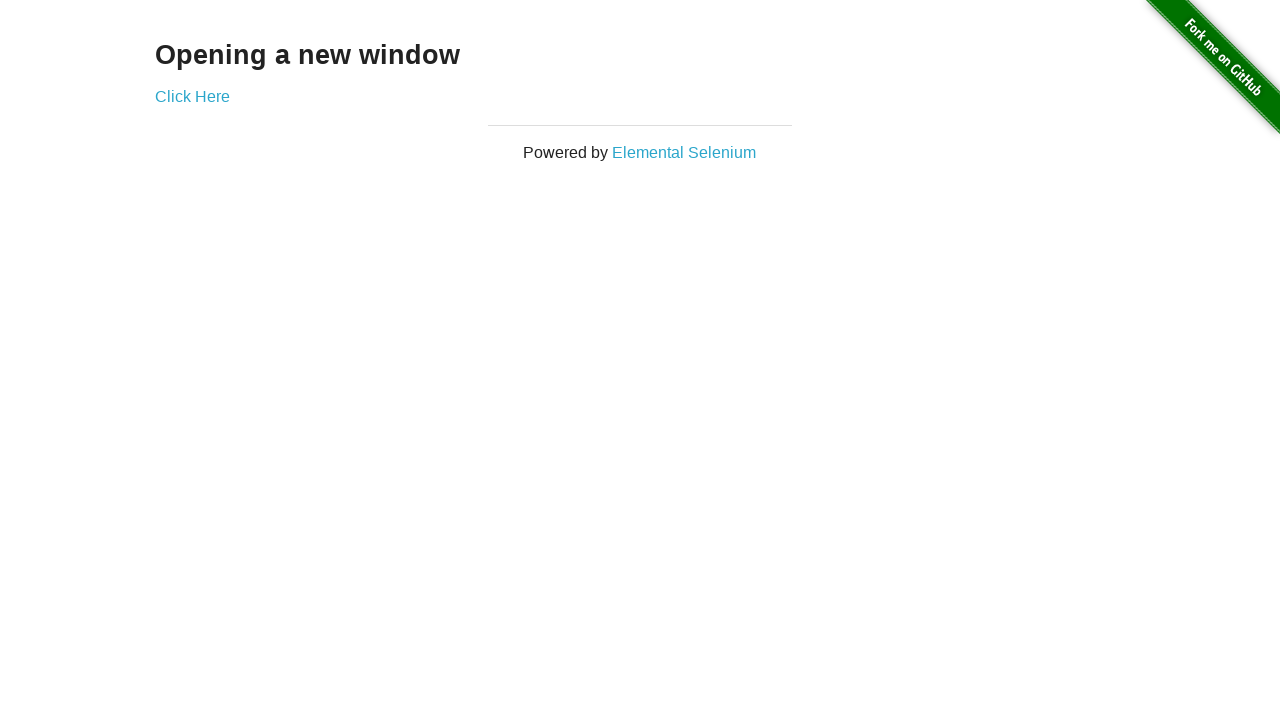

Clicked 'Click Here' link and new window opened at (192, 96) on xpath=//a[contains(text(),'Click Here')]
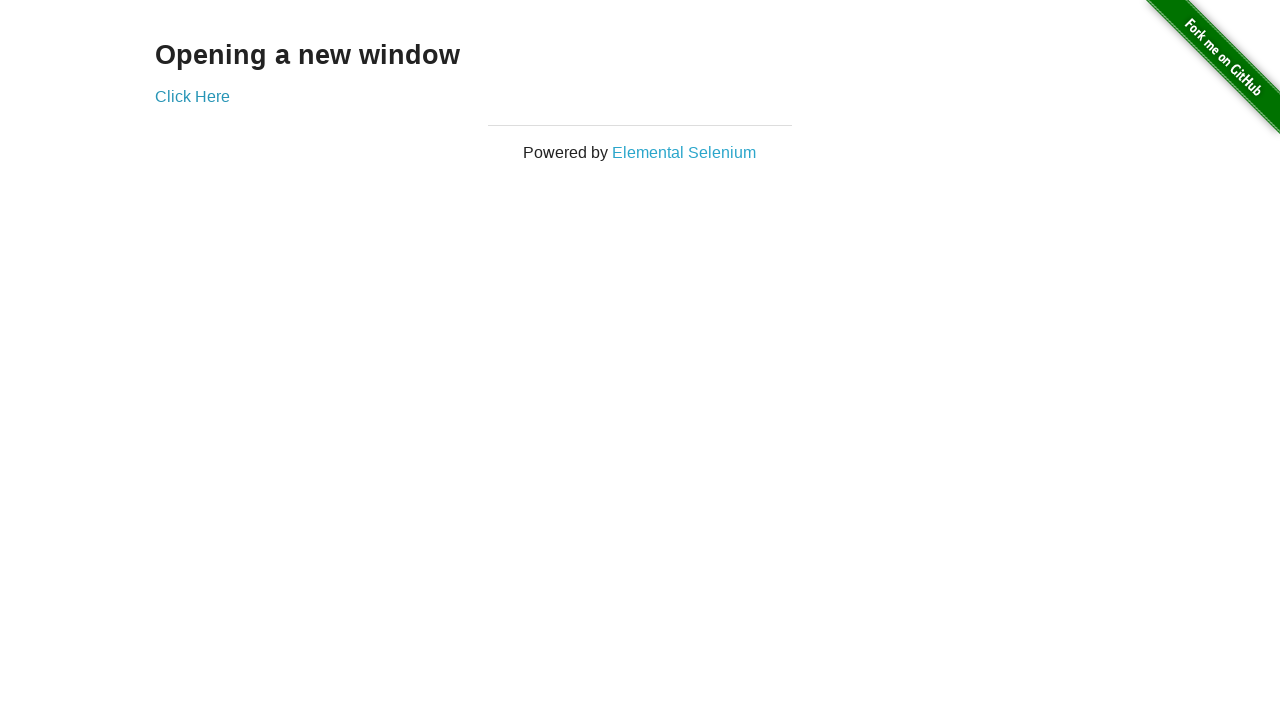

Waited for .example selector to load in child window
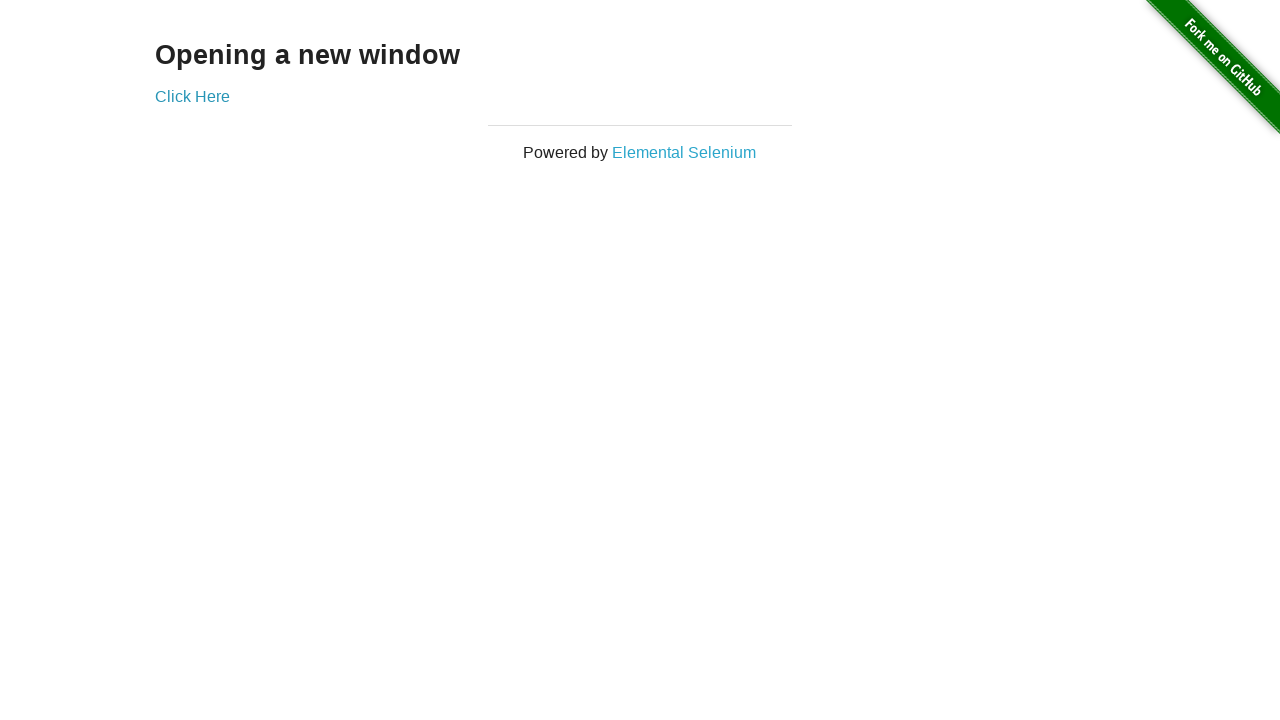

Retrieved text content from child window: '
  New Window
'
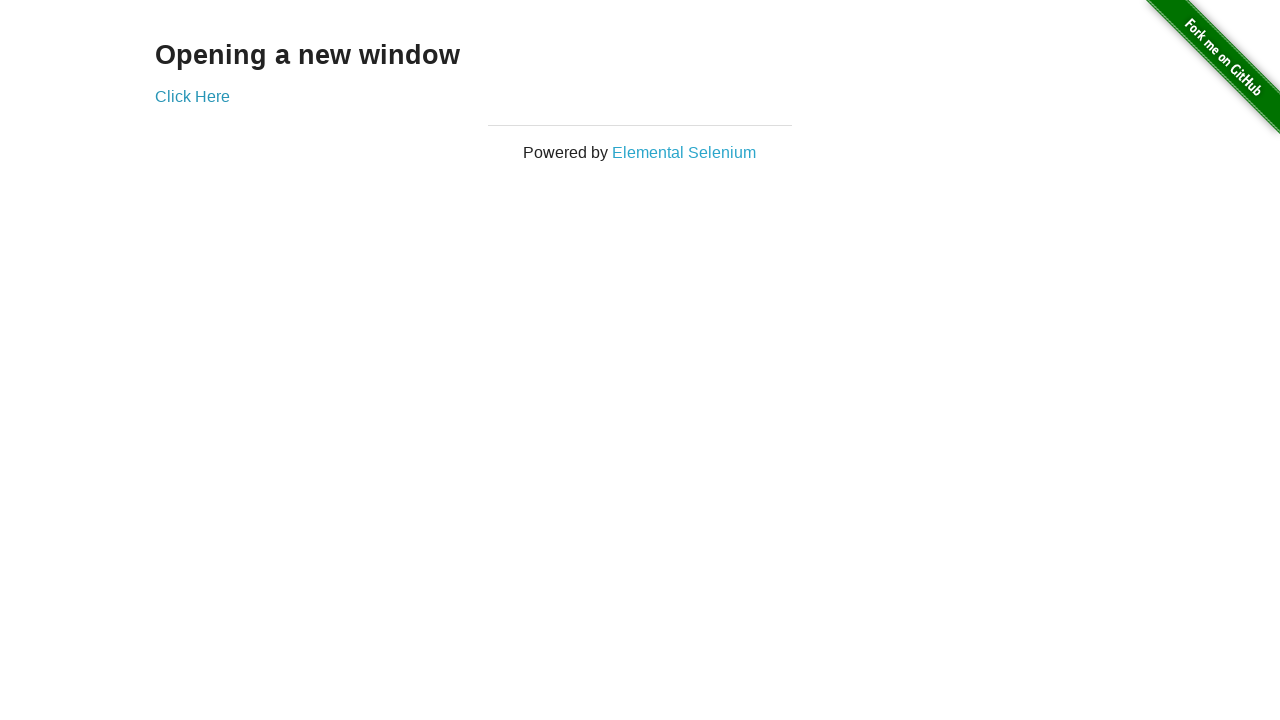

Retrieved text content from parent window: 'Opening a new window'
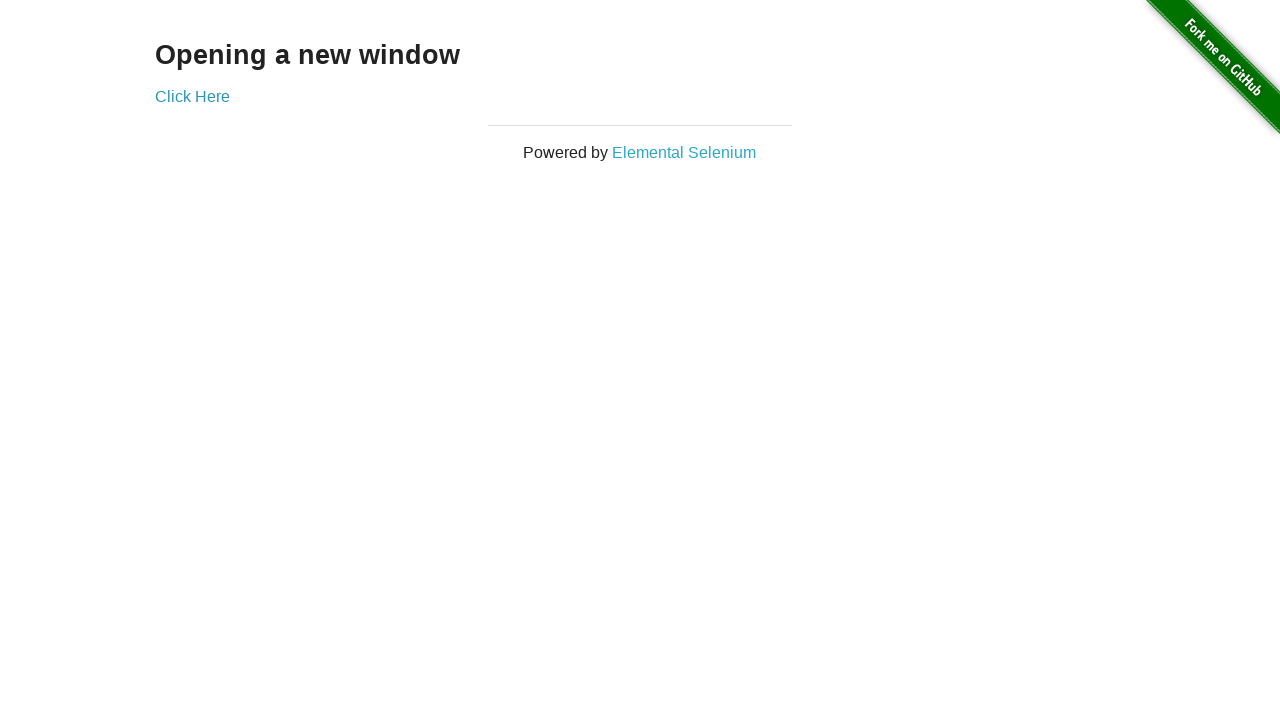

Closed the child window
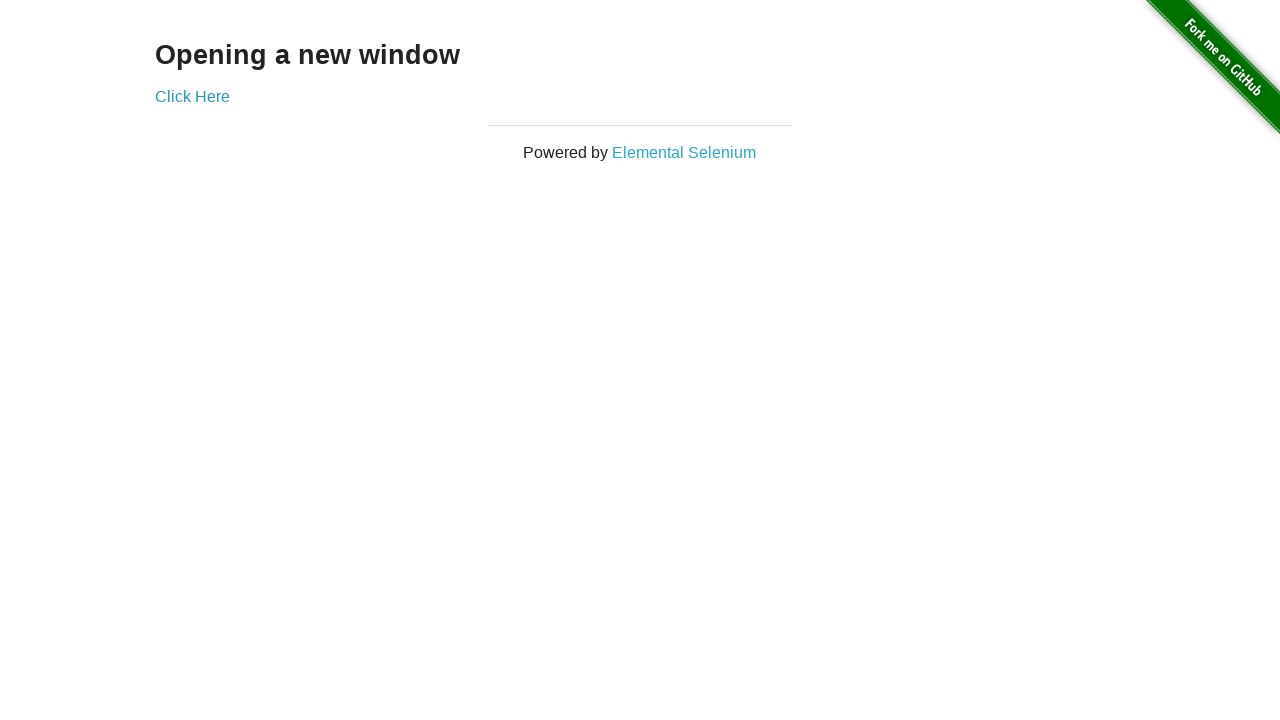

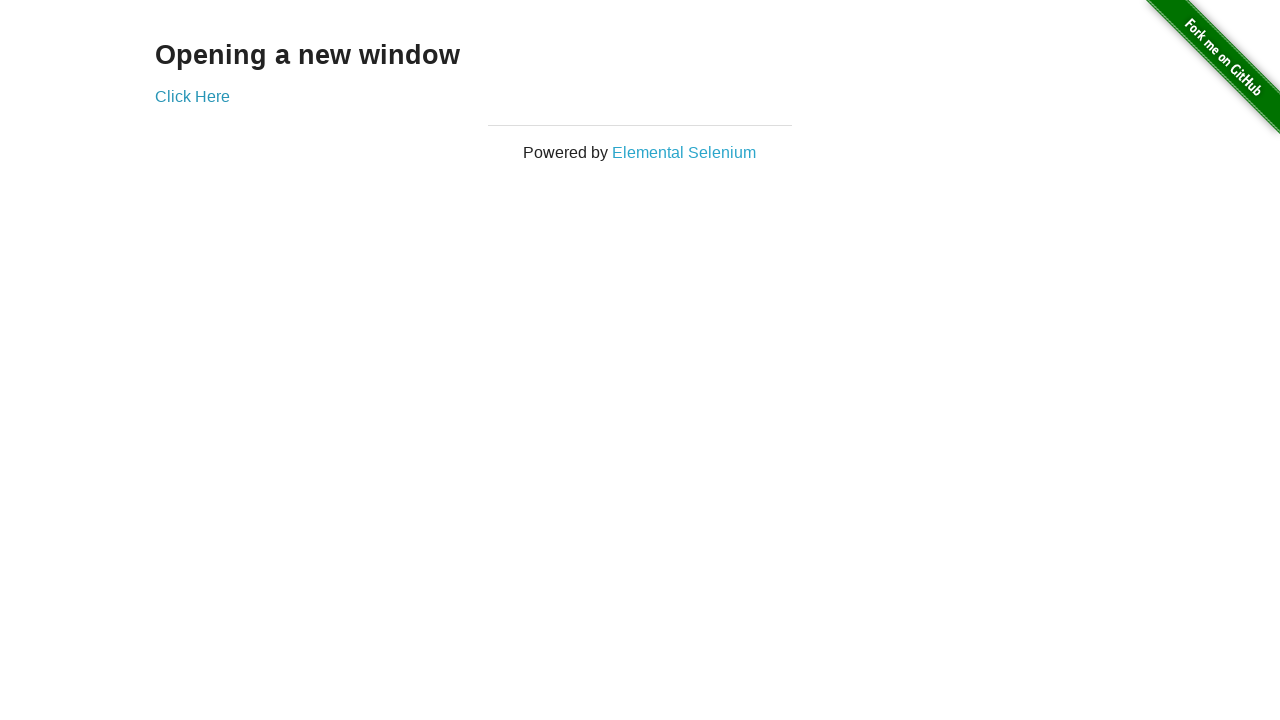